Tests that a floating menu remains displayed on the page even after scrolling by clicking on a paragraph element and verifying the menu button is still visible

Starting URL: http://the-internet.herokuapp.com/

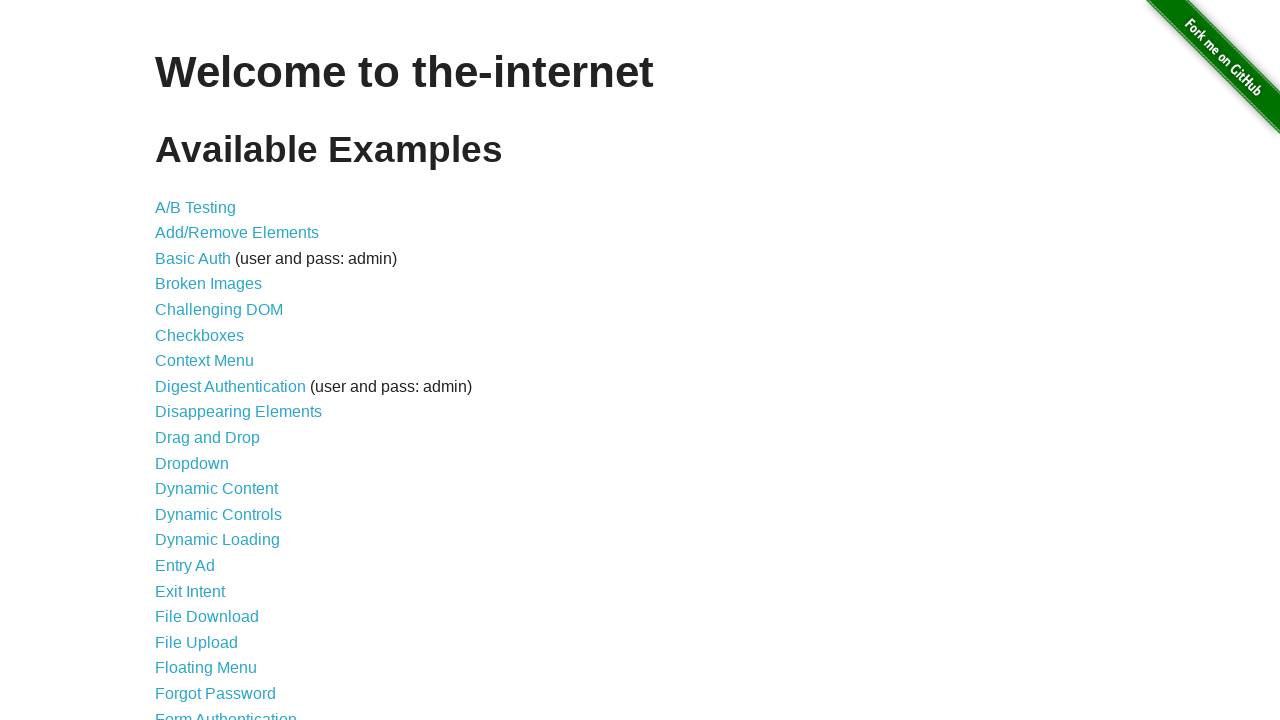

Clicked on the floating menu link at (206, 668) on a[href='/floating_menu']
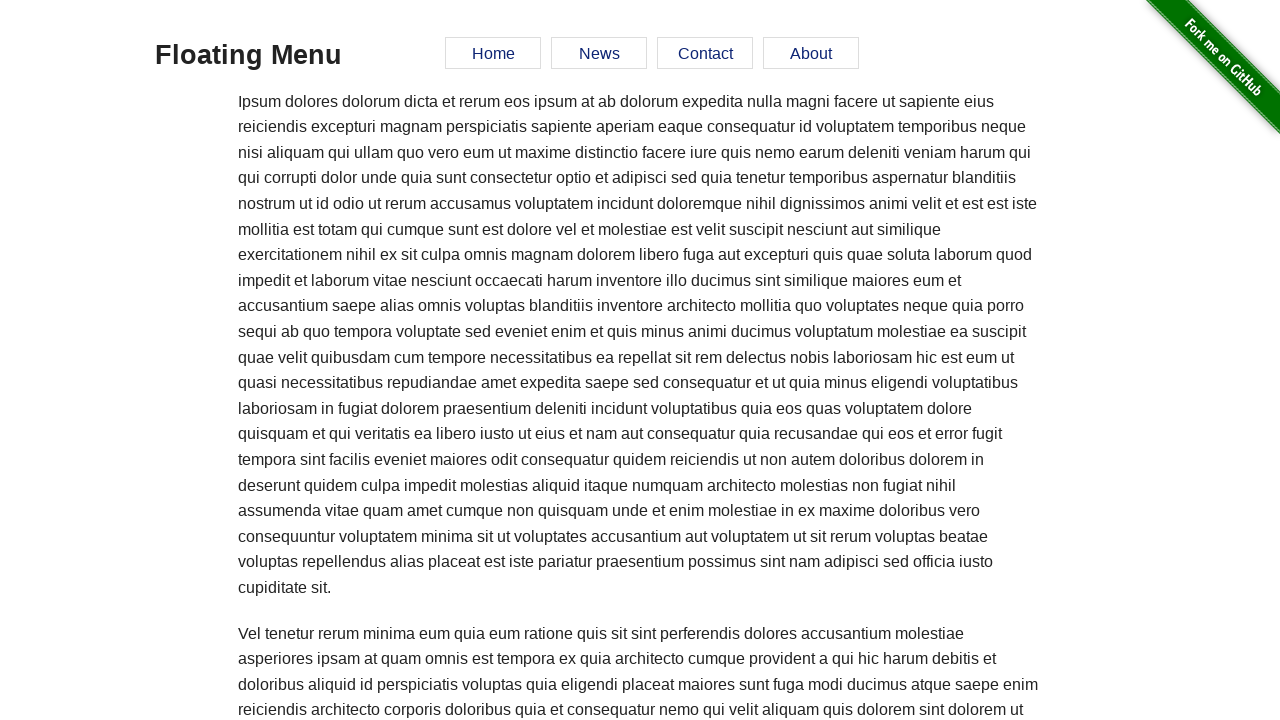

Floating Menu page loaded and header verified
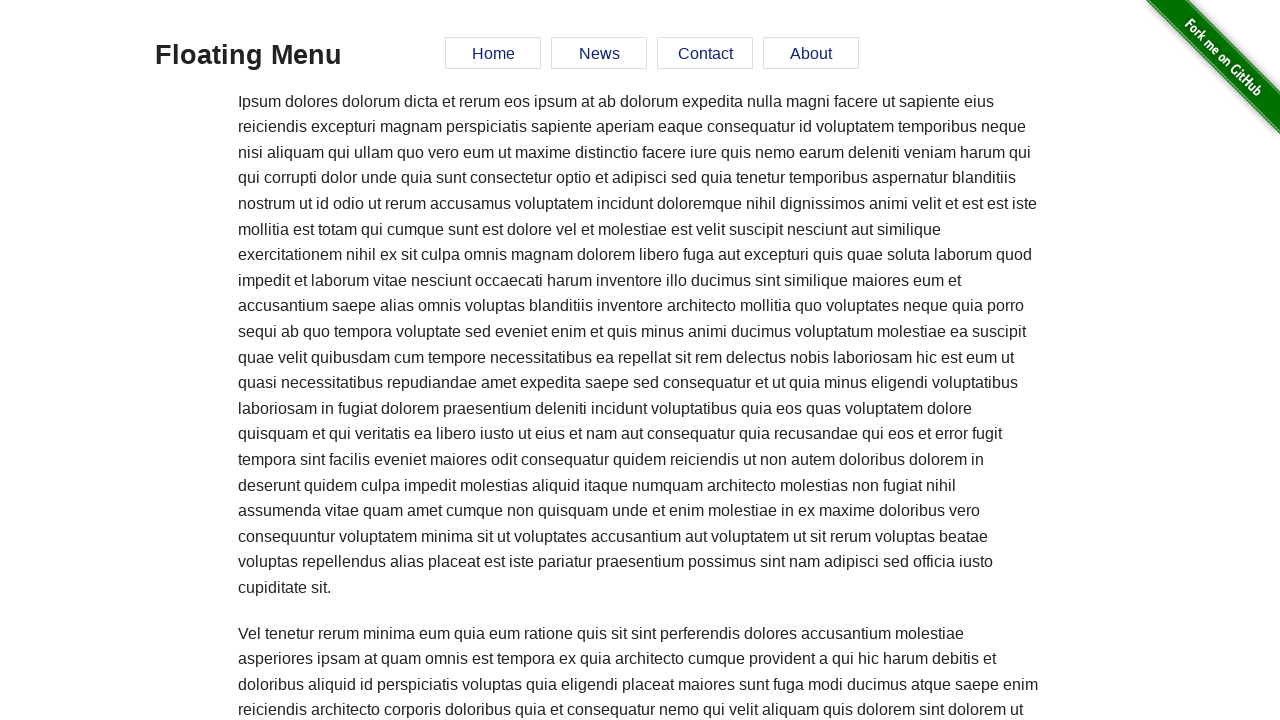

News button is displayed on the floating menu
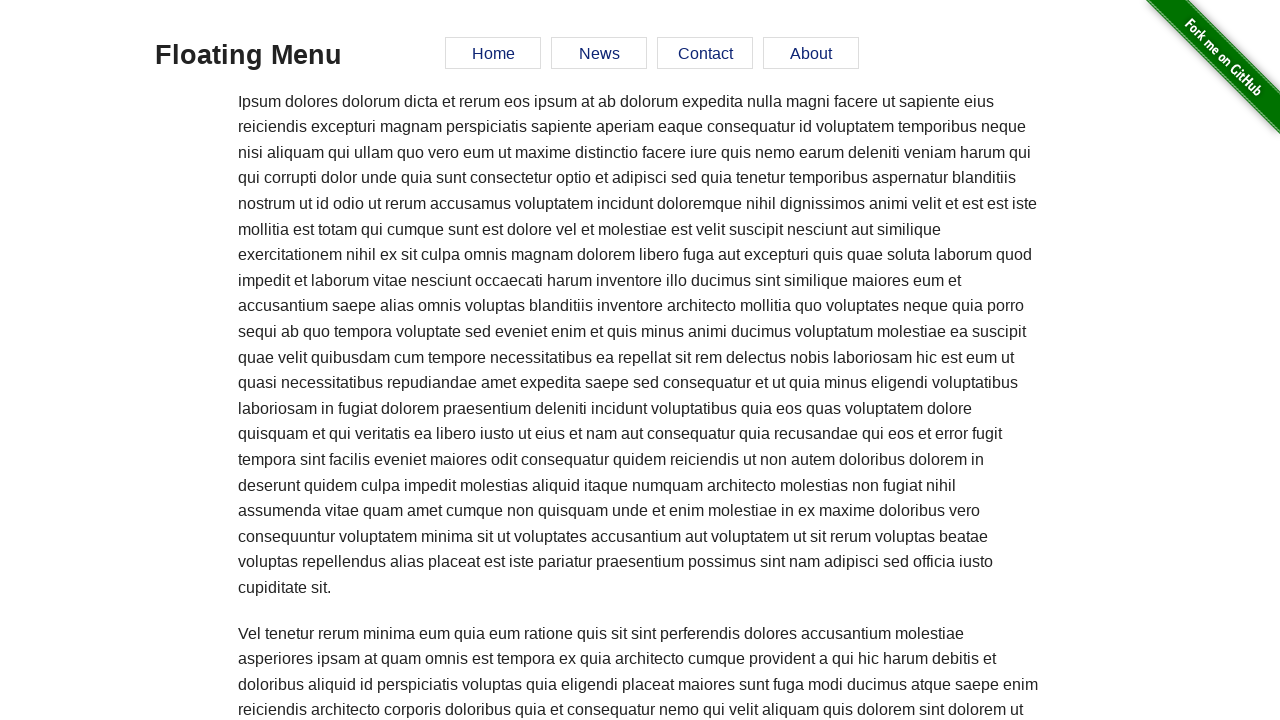

Clicked on third paragraph element to simulate scrolling at (640, 361) on p:nth-of-type(3)
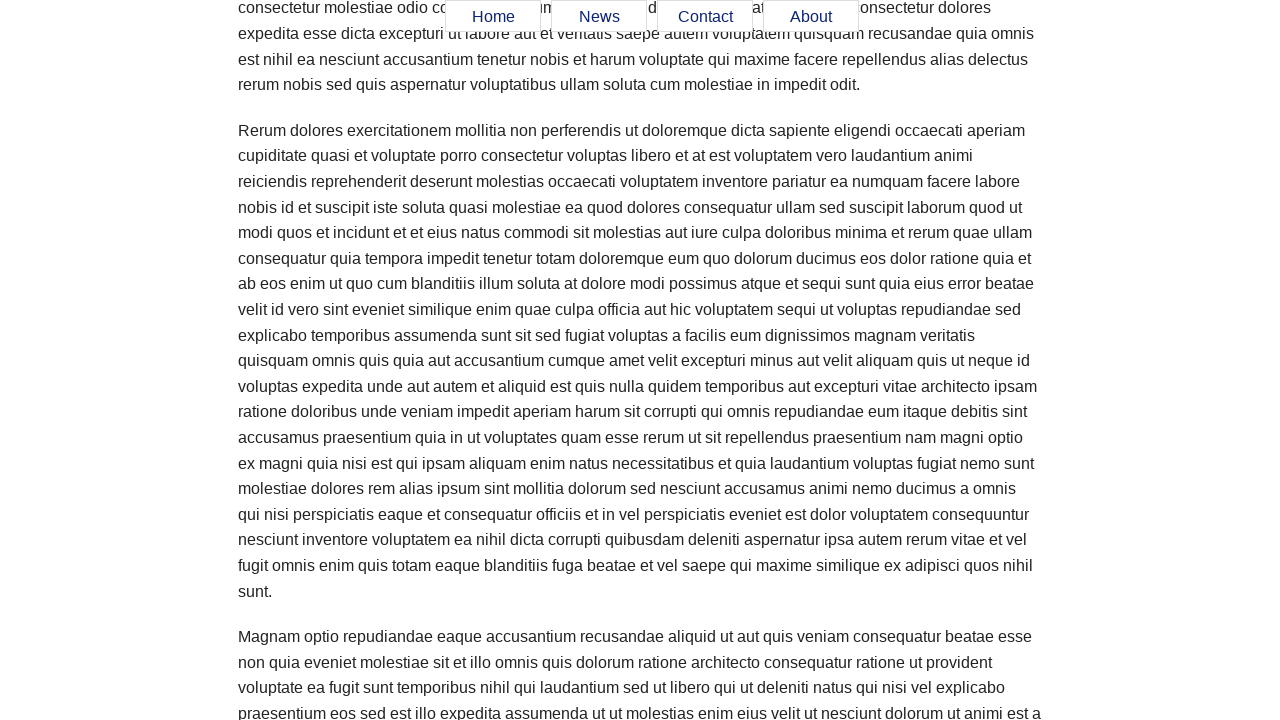

Verified that news button is still visible after scrolling
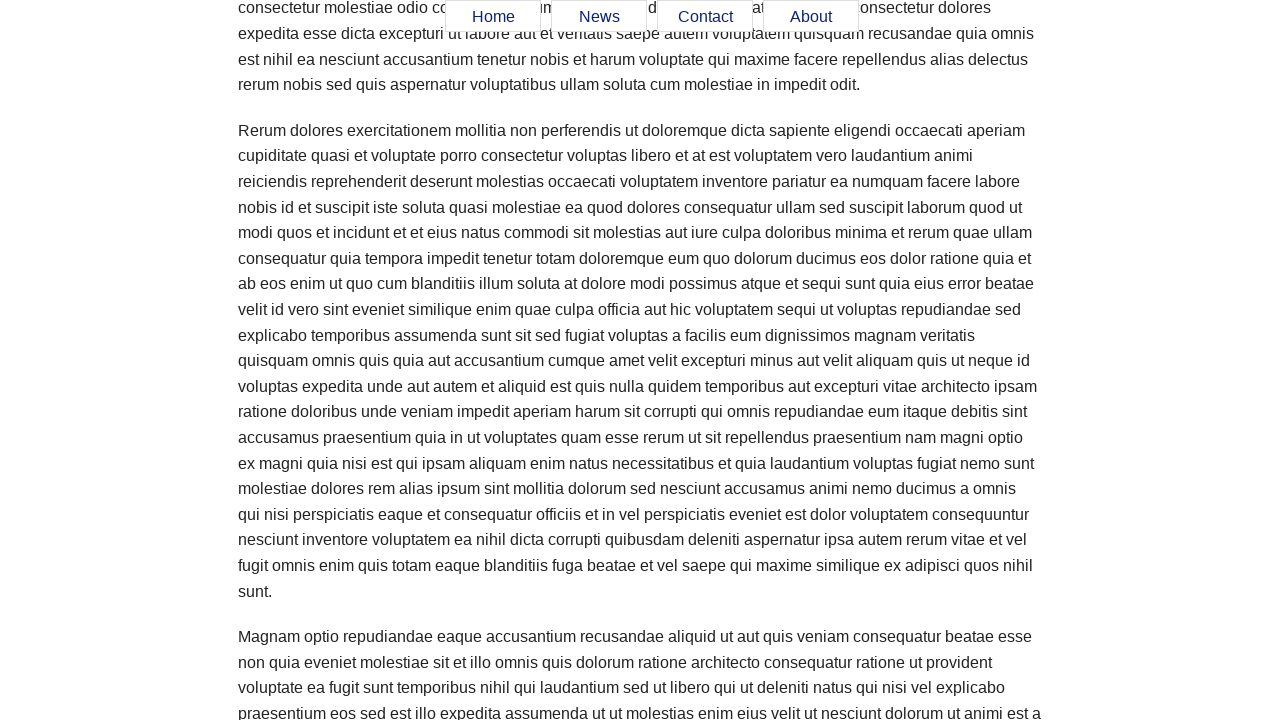

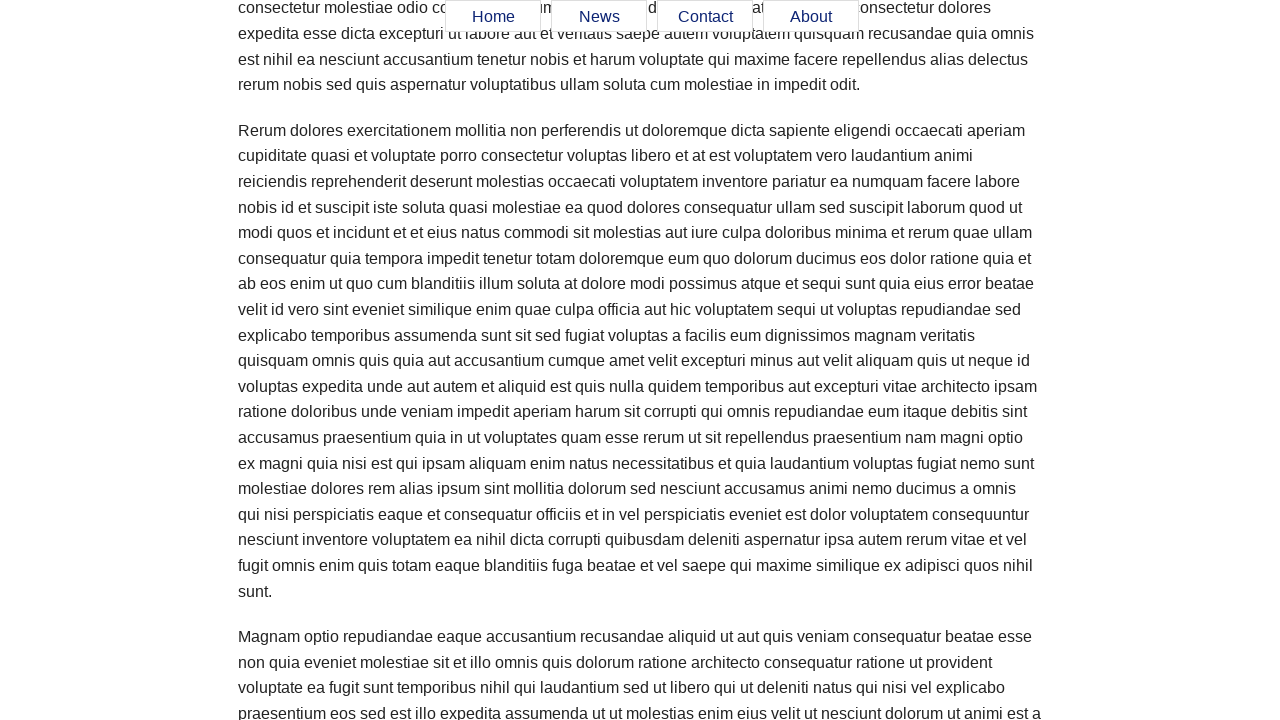